Tests handling of JavaScript confirmation dialog by clicking a button to trigger the dialog and dismissing it, then verifying the result message

Starting URL: https://demoqa.com/alerts

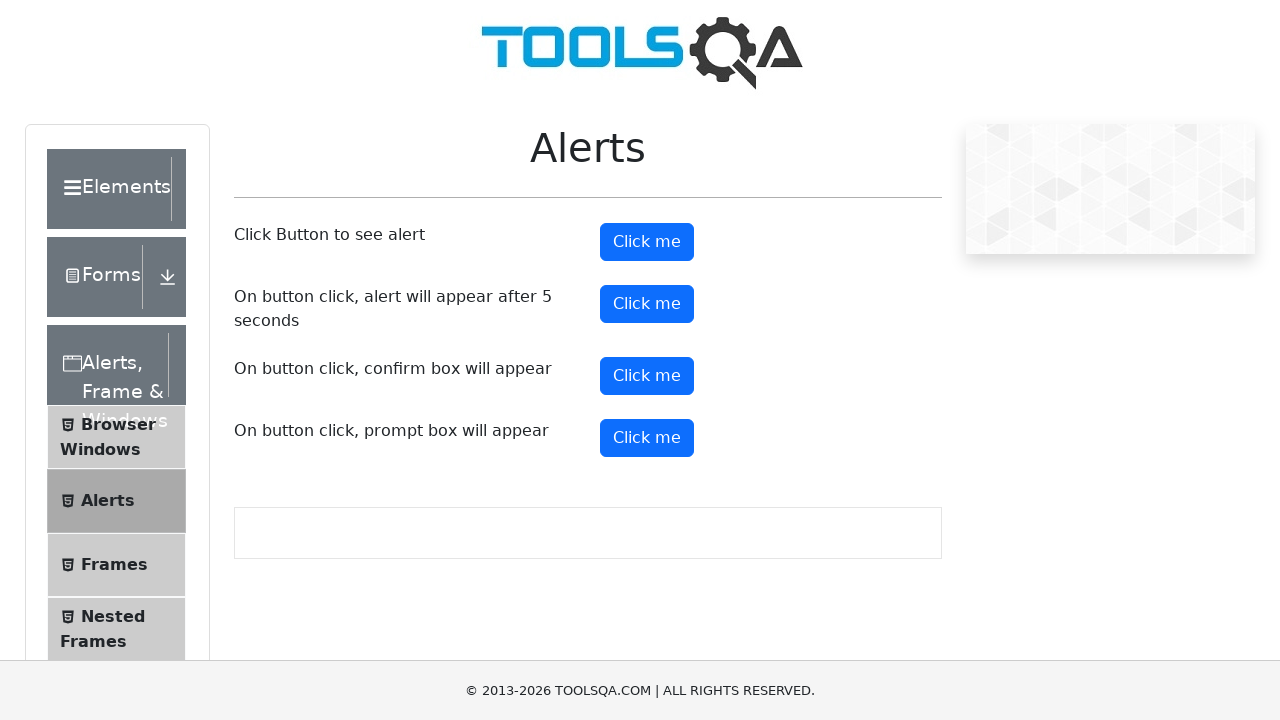

Set up dialog handler to dismiss confirmation dialog
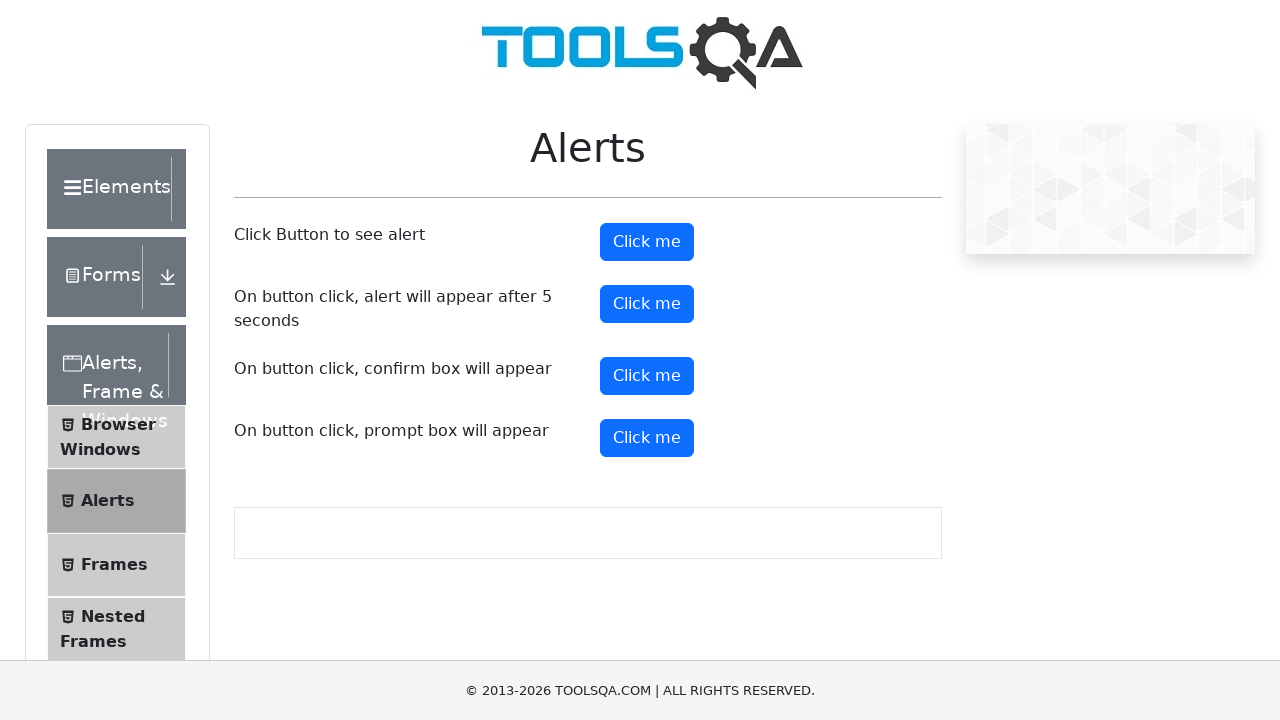

Clicked confirm button to trigger confirmation dialog at (647, 376) on button#confirmButton
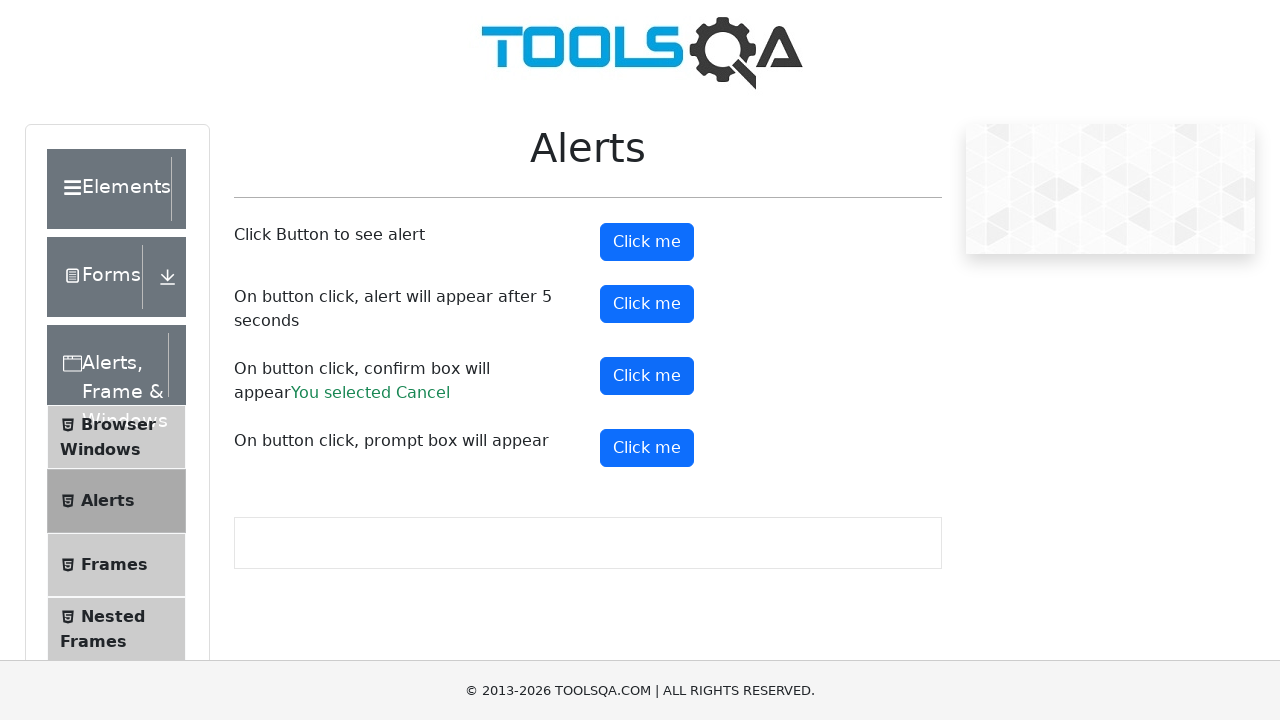

Located result message element
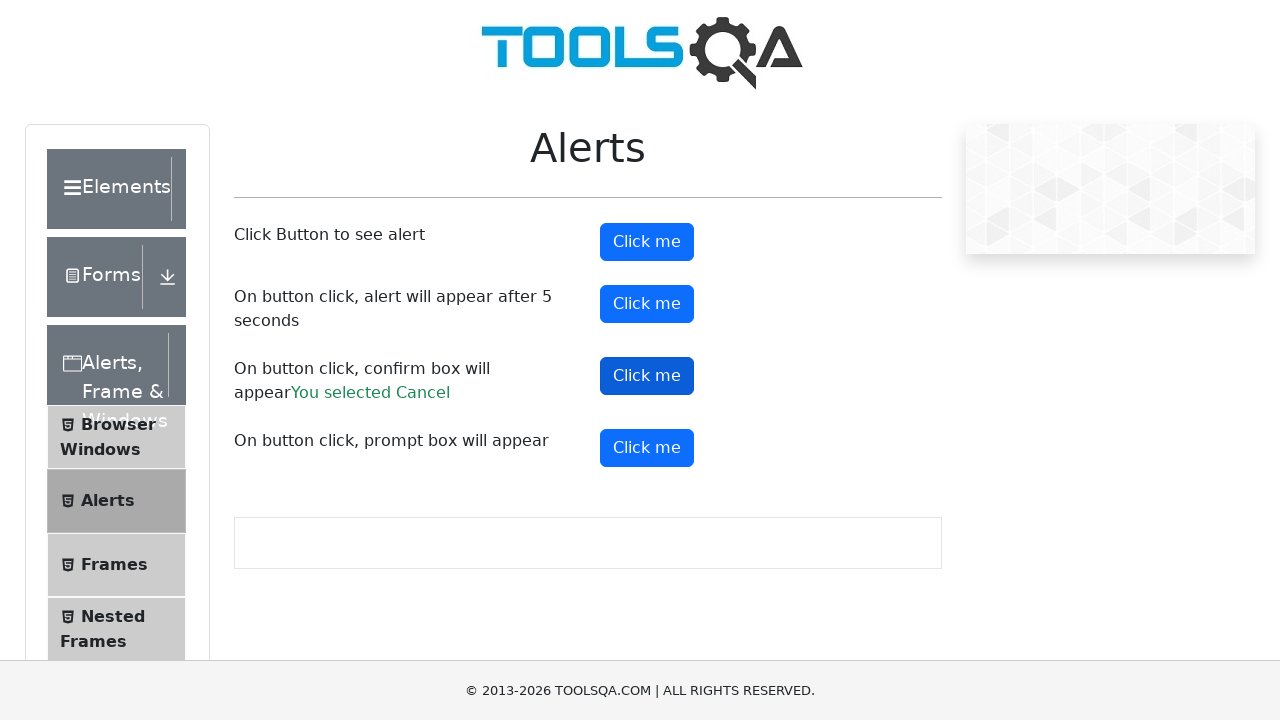

Verified result message is visible
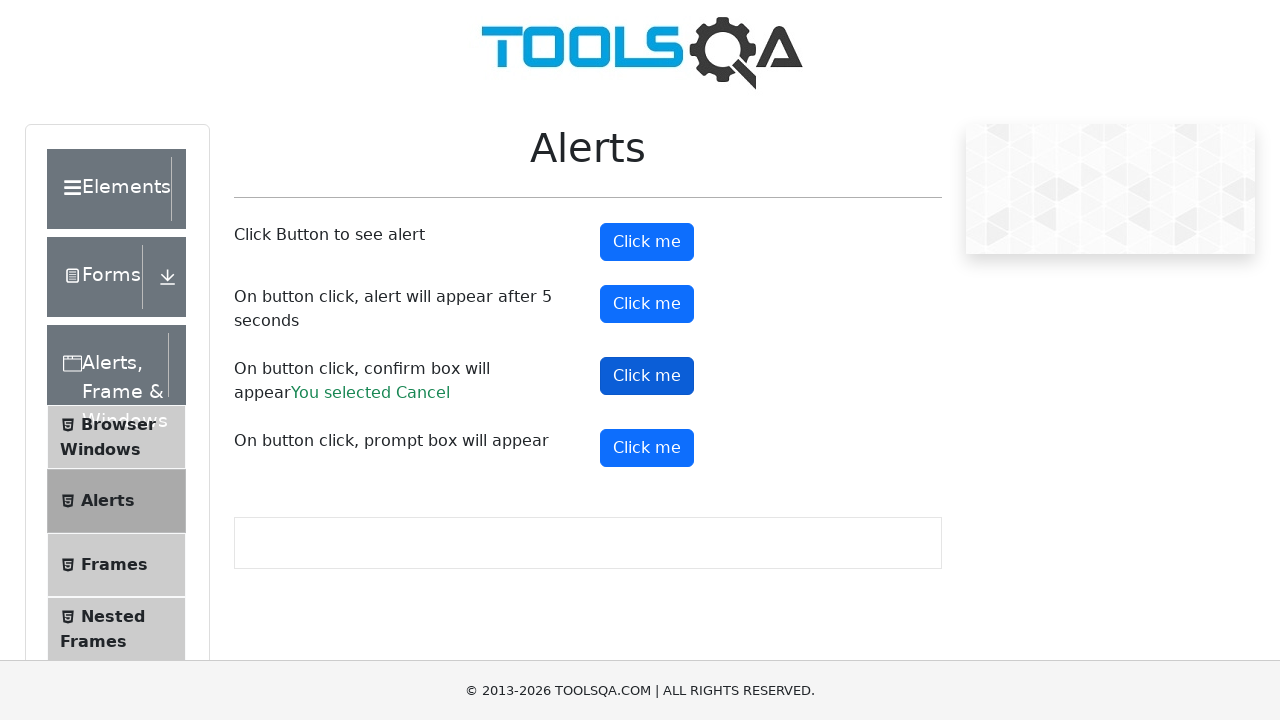

Verified result message contains 'You selected Cancel'
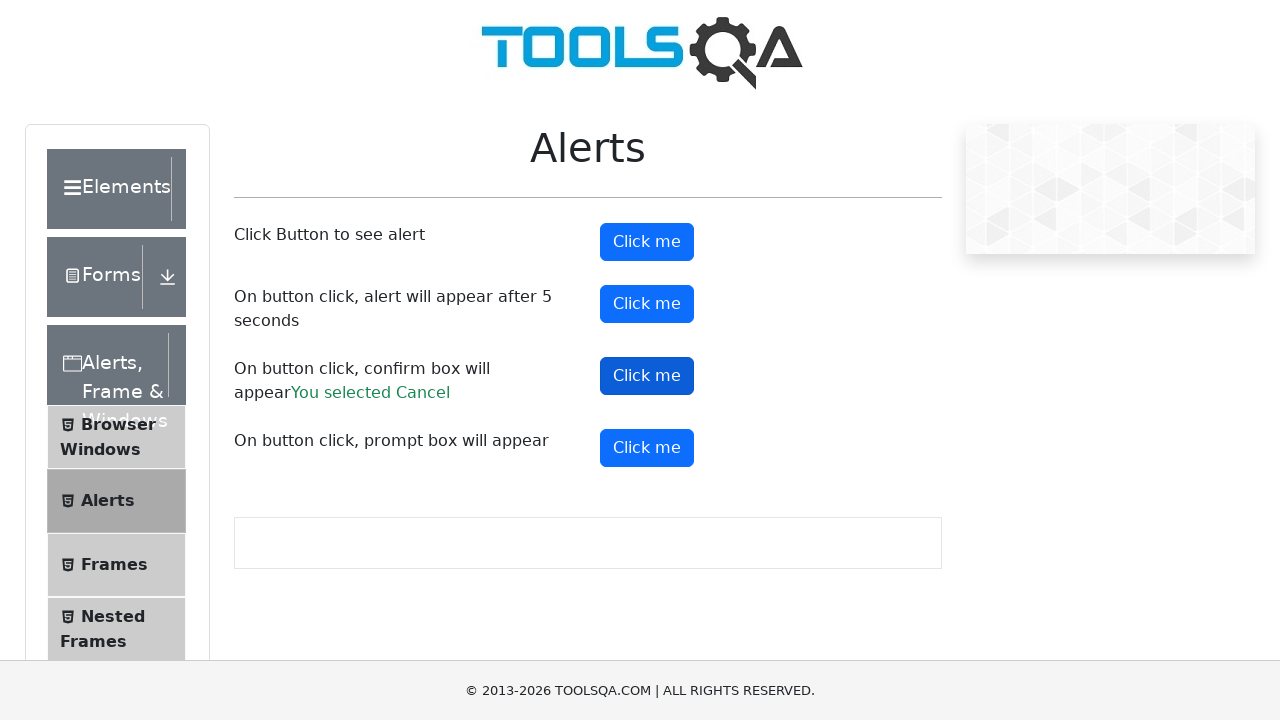

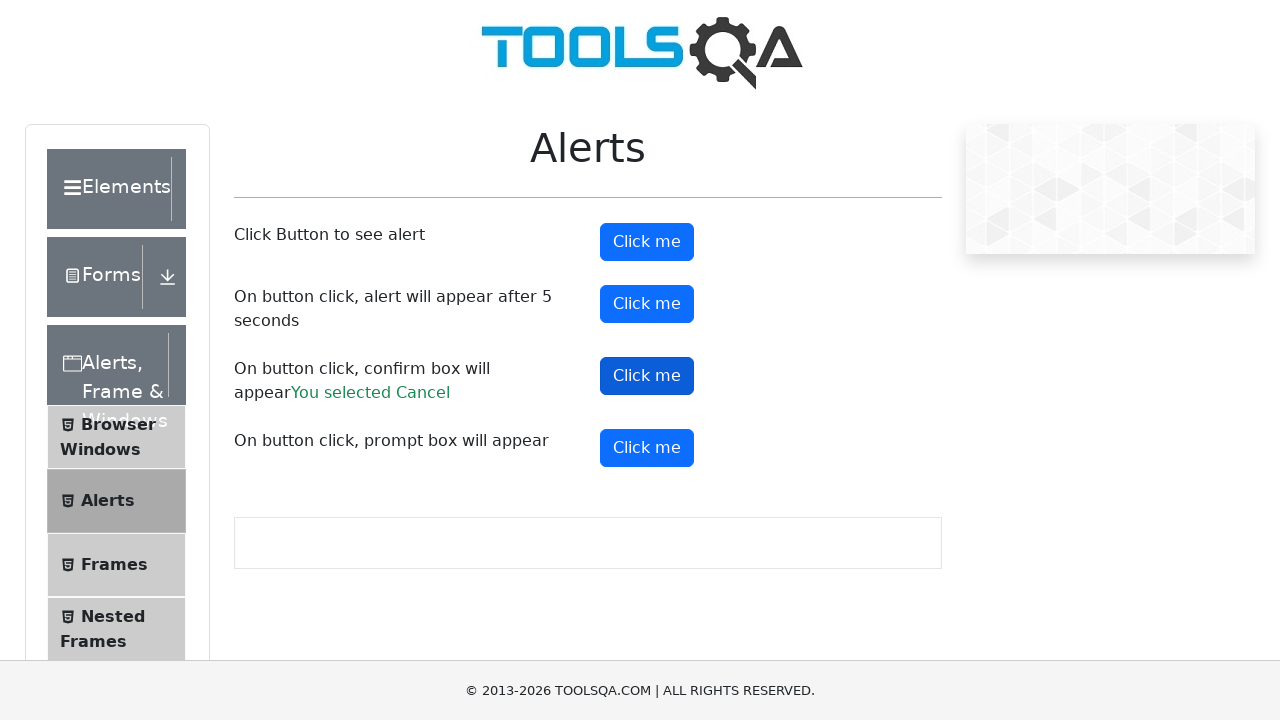